Tests dismissing a JavaScript confirm dialog by clicking the second button and verifying the result message

Starting URL: https://testcenter.techproeducation.com/index.php?page=javascript-alerts

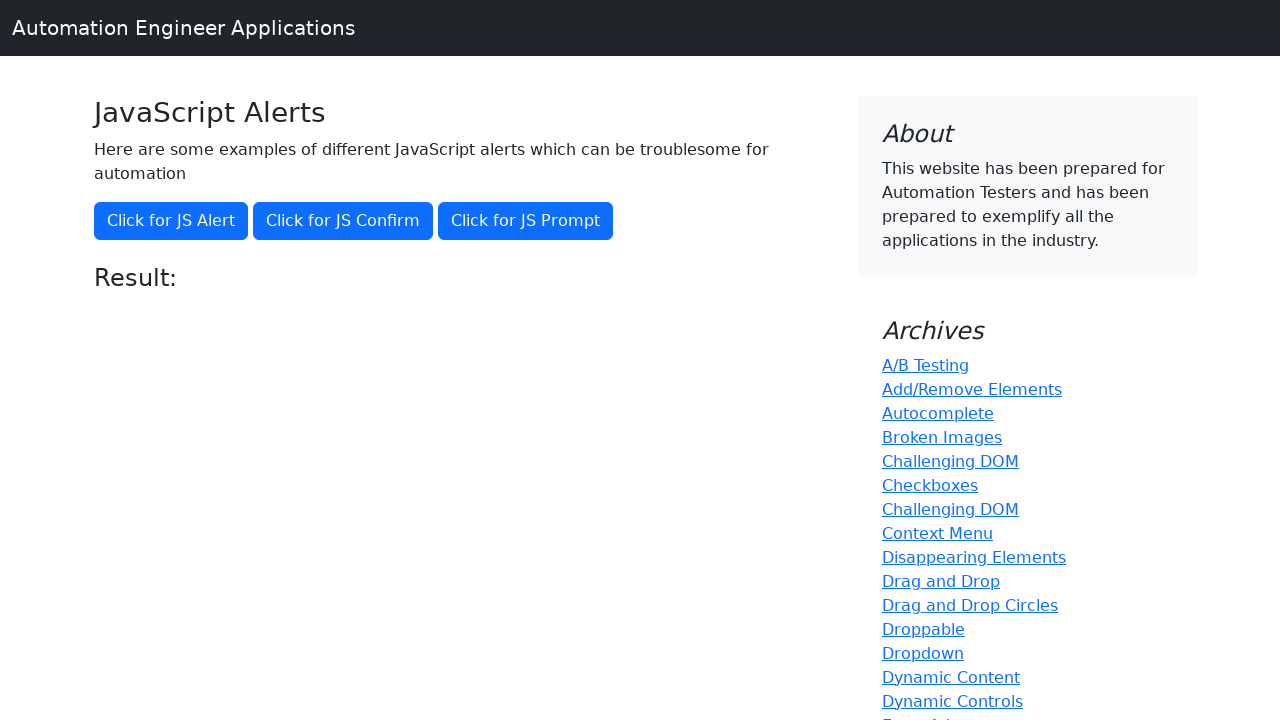

Clicked the confirm button to trigger JavaScript confirm dialog at (343, 221) on button[onclick='jsConfirm()']
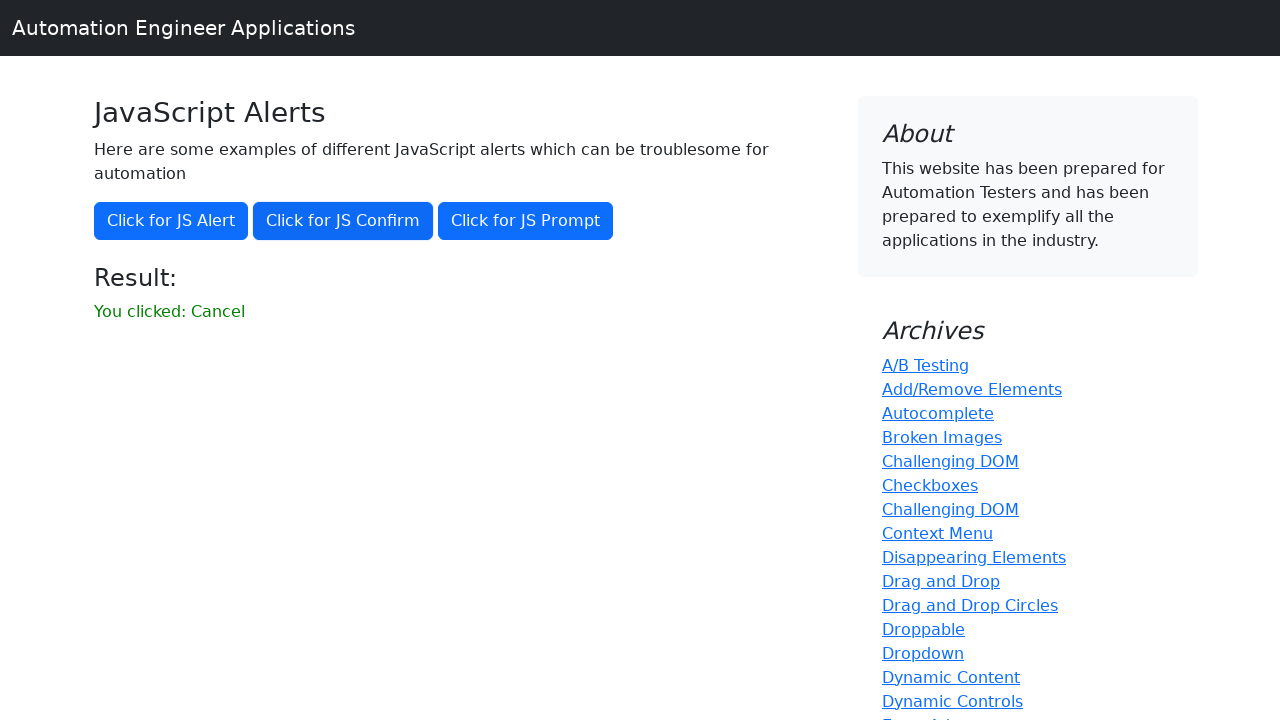

Set up dialog handler to dismiss the confirm dialog
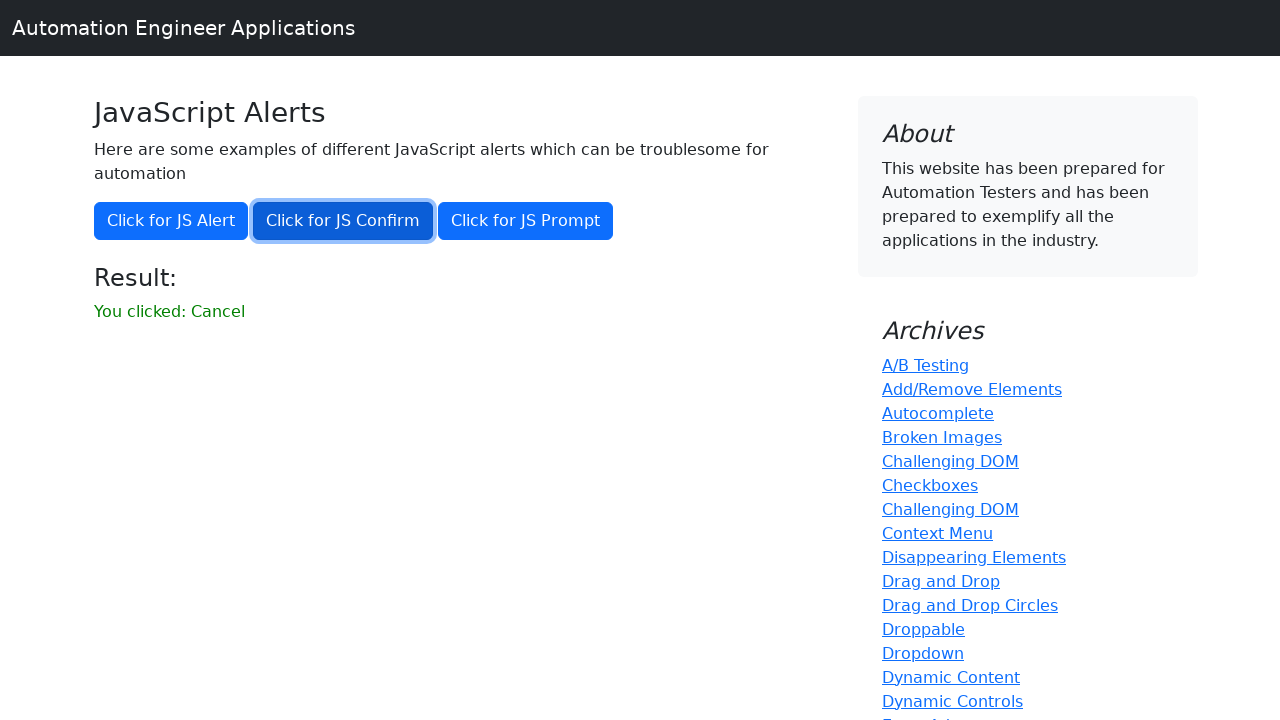

Waited for result message element to appear
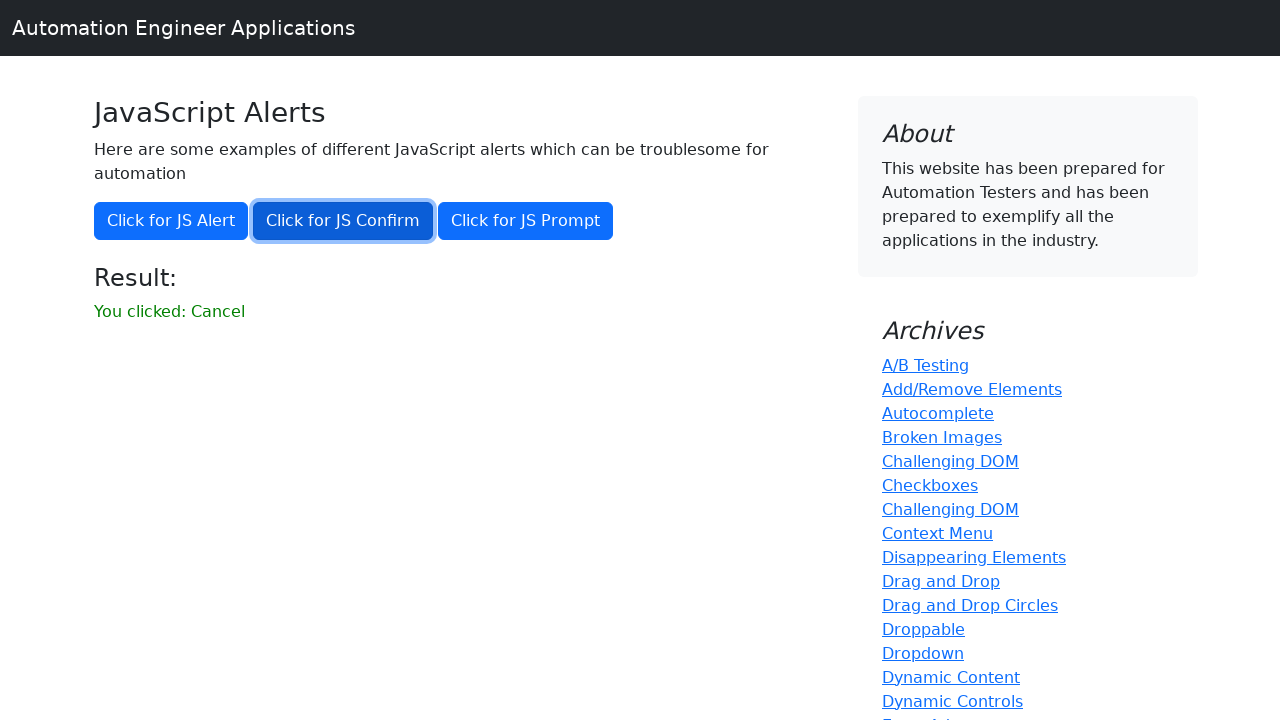

Retrieved result message text content
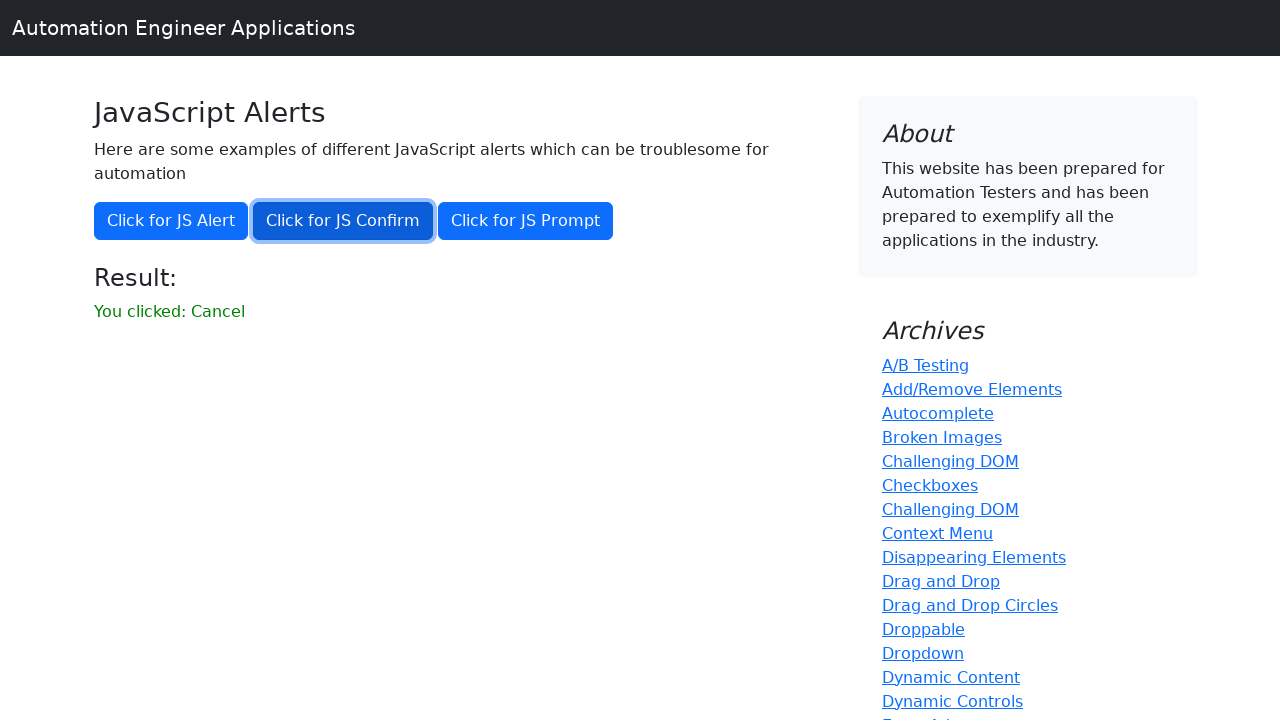

Verified that result message does not contain 'successfully'
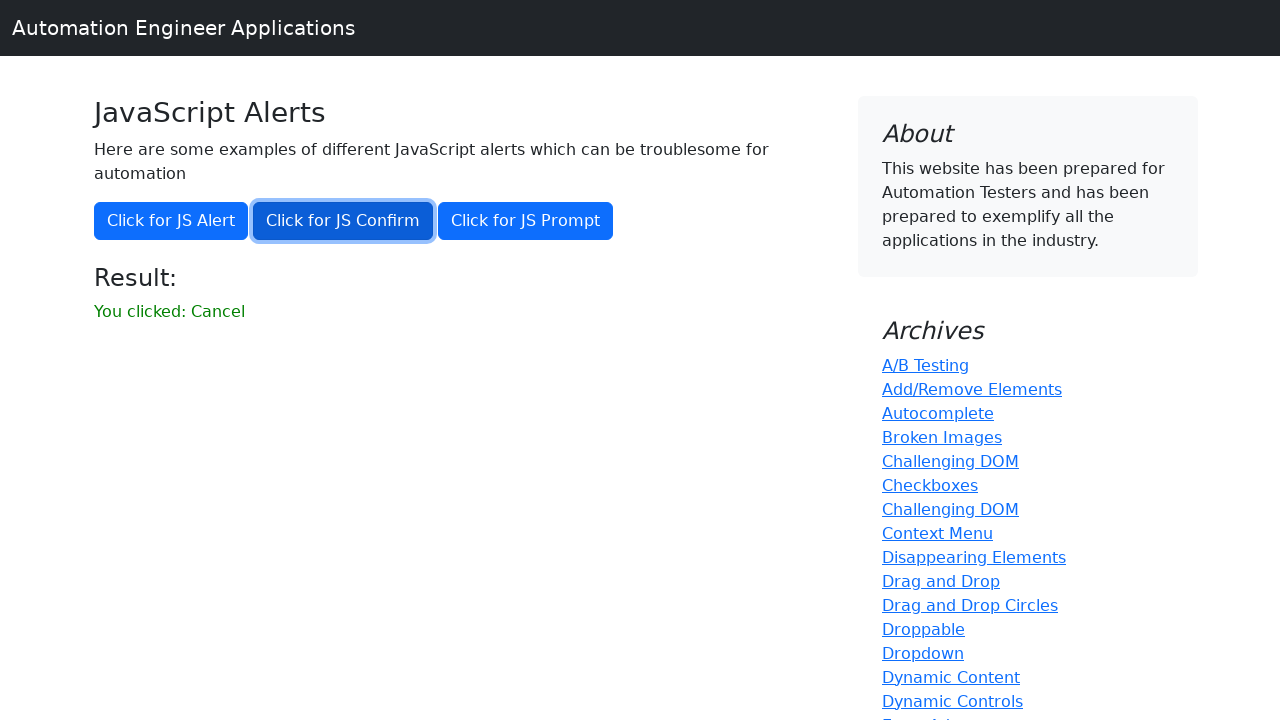

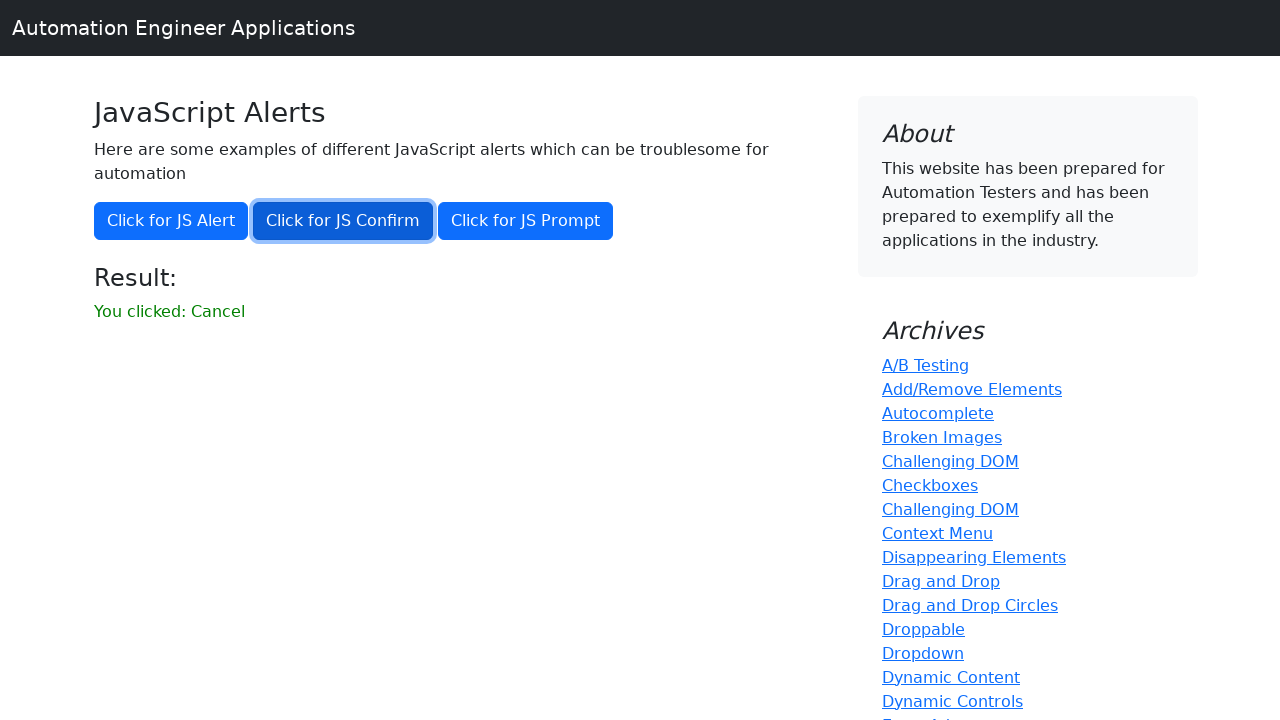